Solves a math problem by reading two numbers from the page, calculating their sum, and selecting the result from a dropdown menu

Starting URL: http://suninjuly.github.io/selects1.html

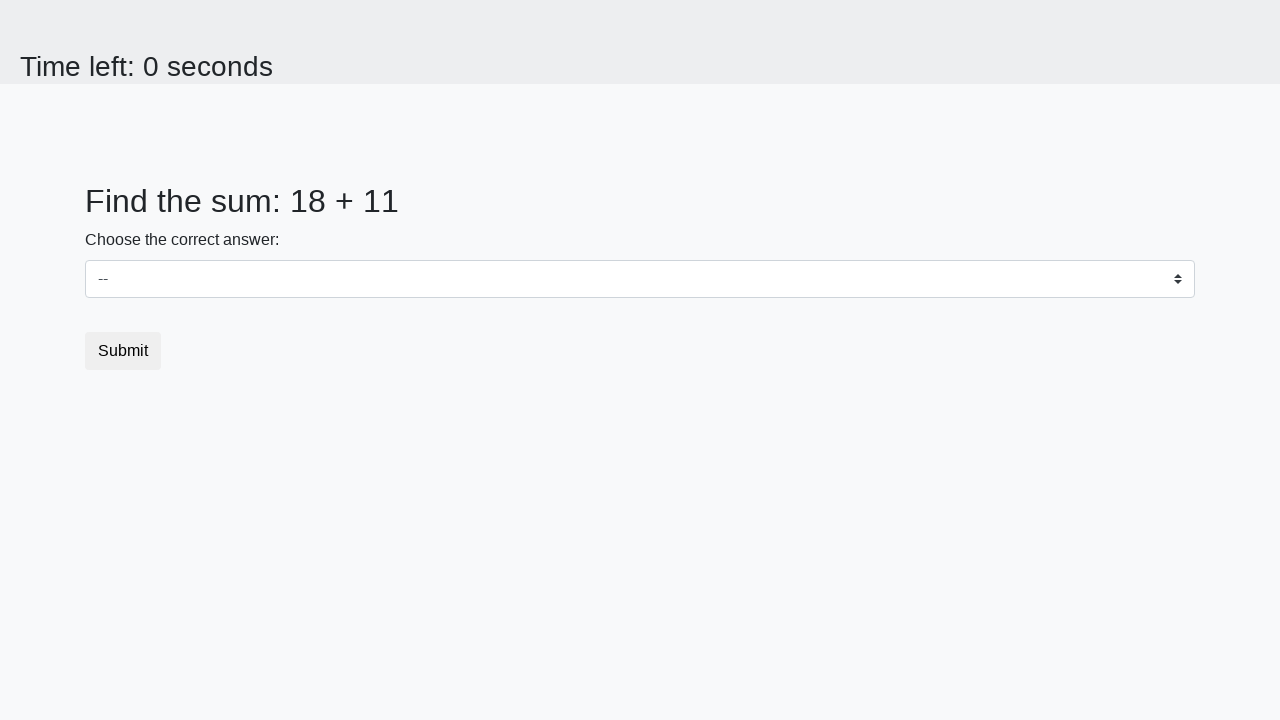

Read first number from #num1 element
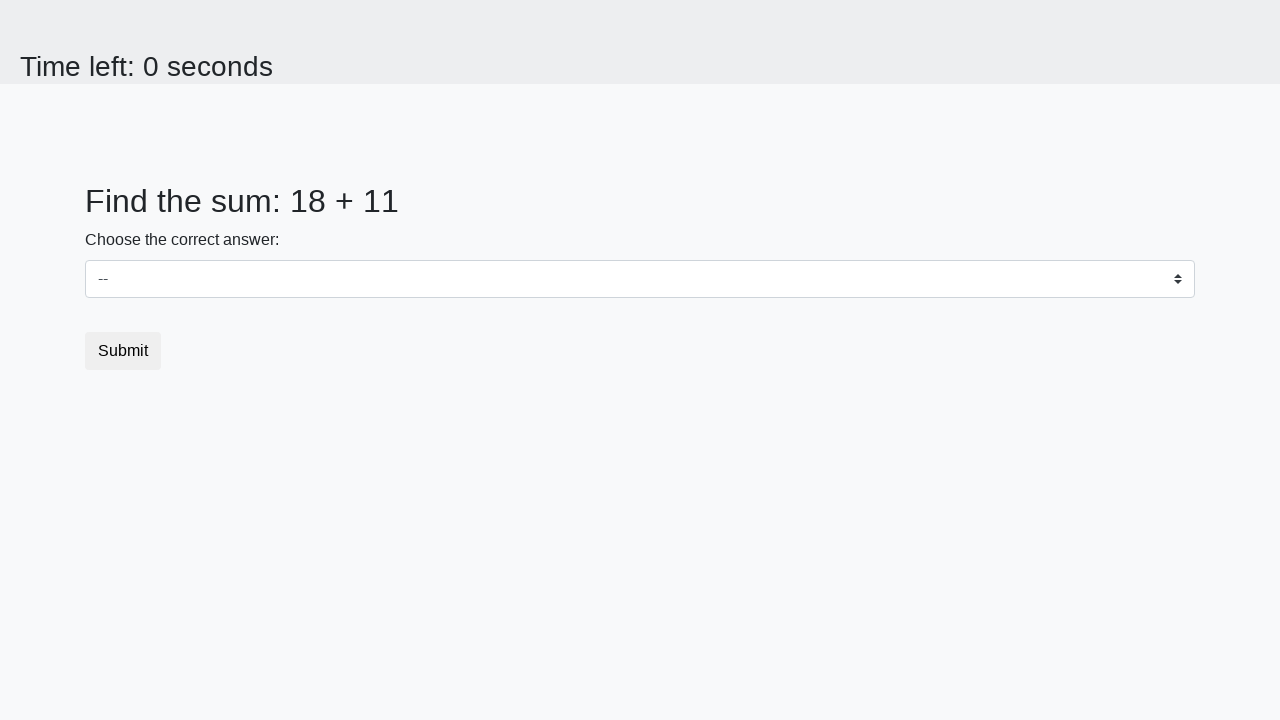

Read second number from #num2 element
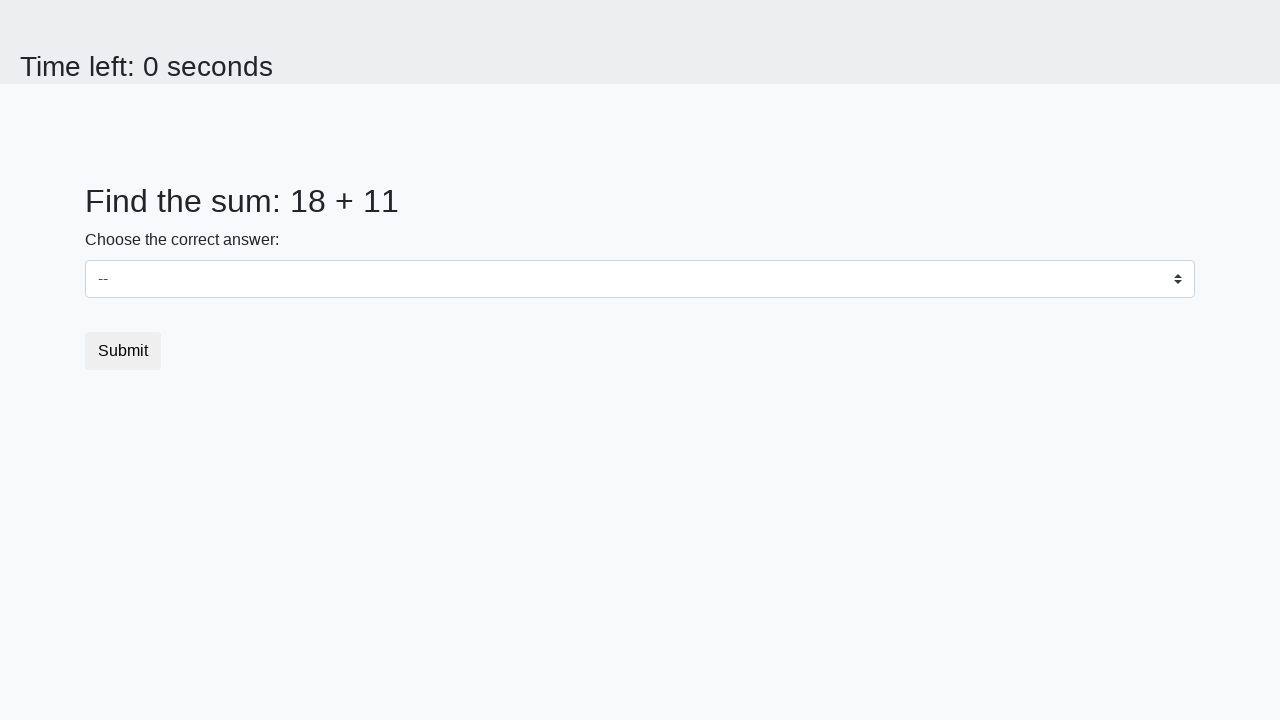

Calculated sum: 18 + 11 = 29
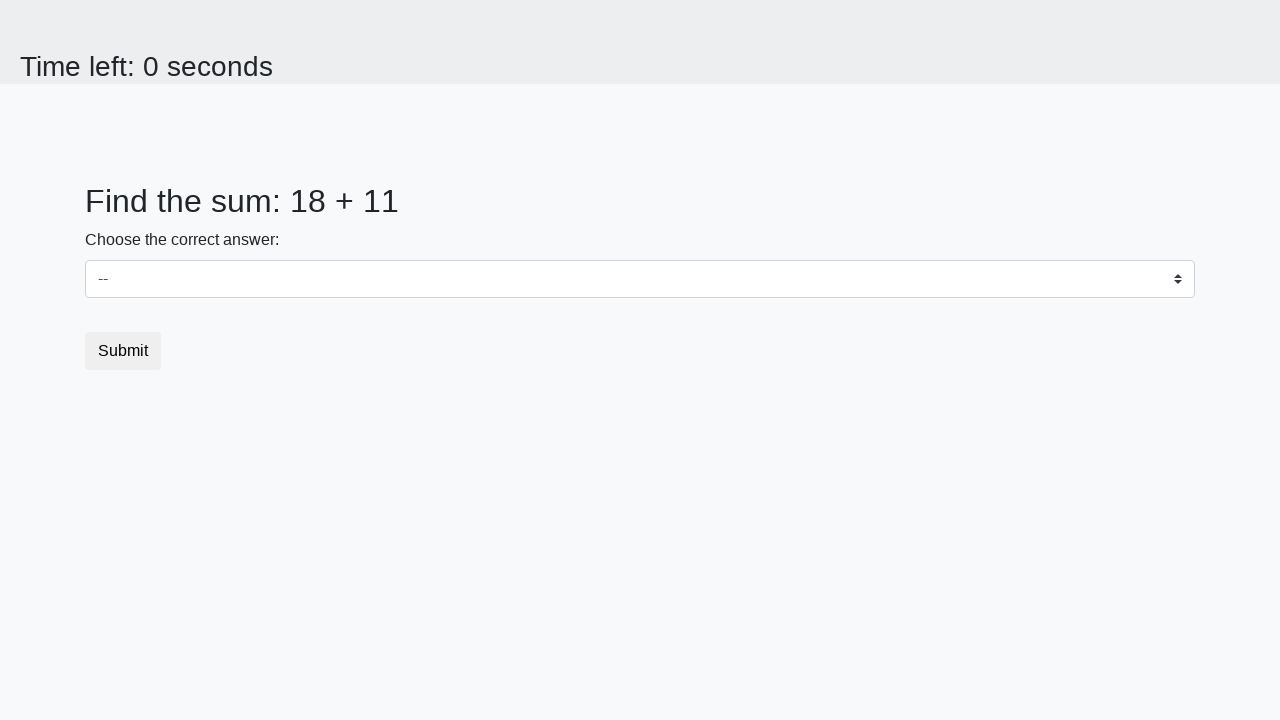

Selected 29 from dropdown menu on select
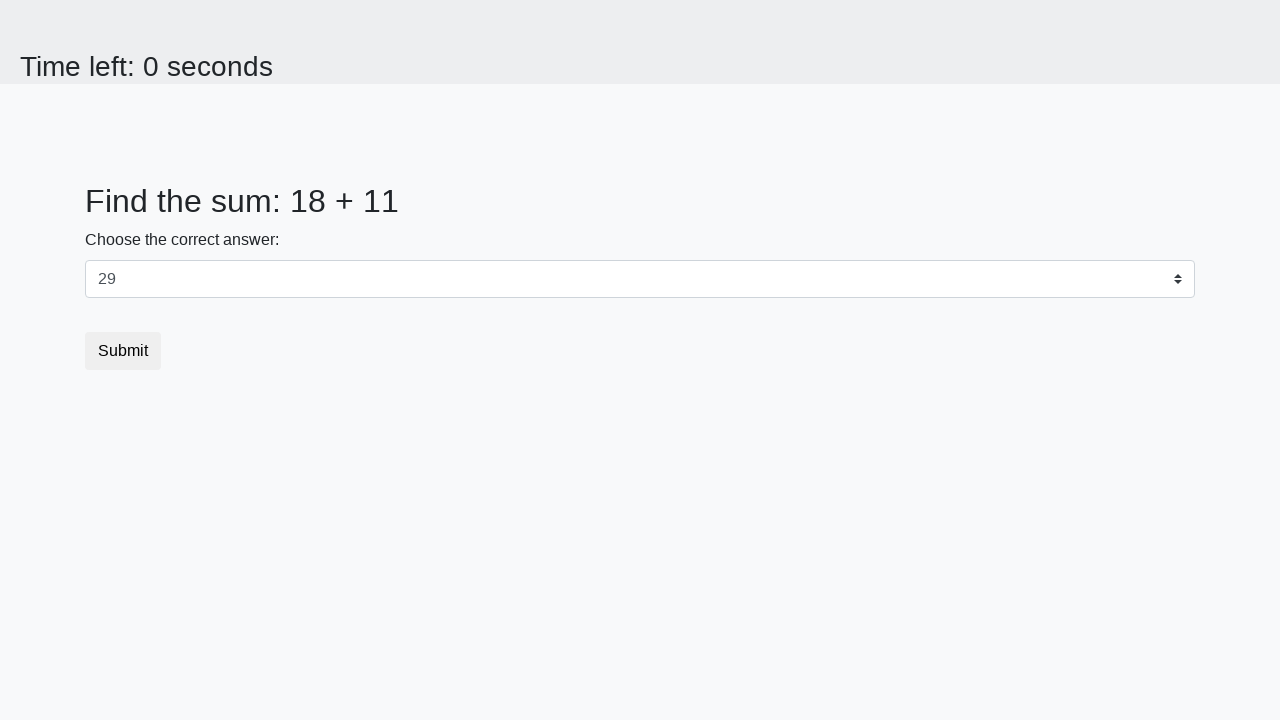

Clicked the submit button at (123, 351) on button
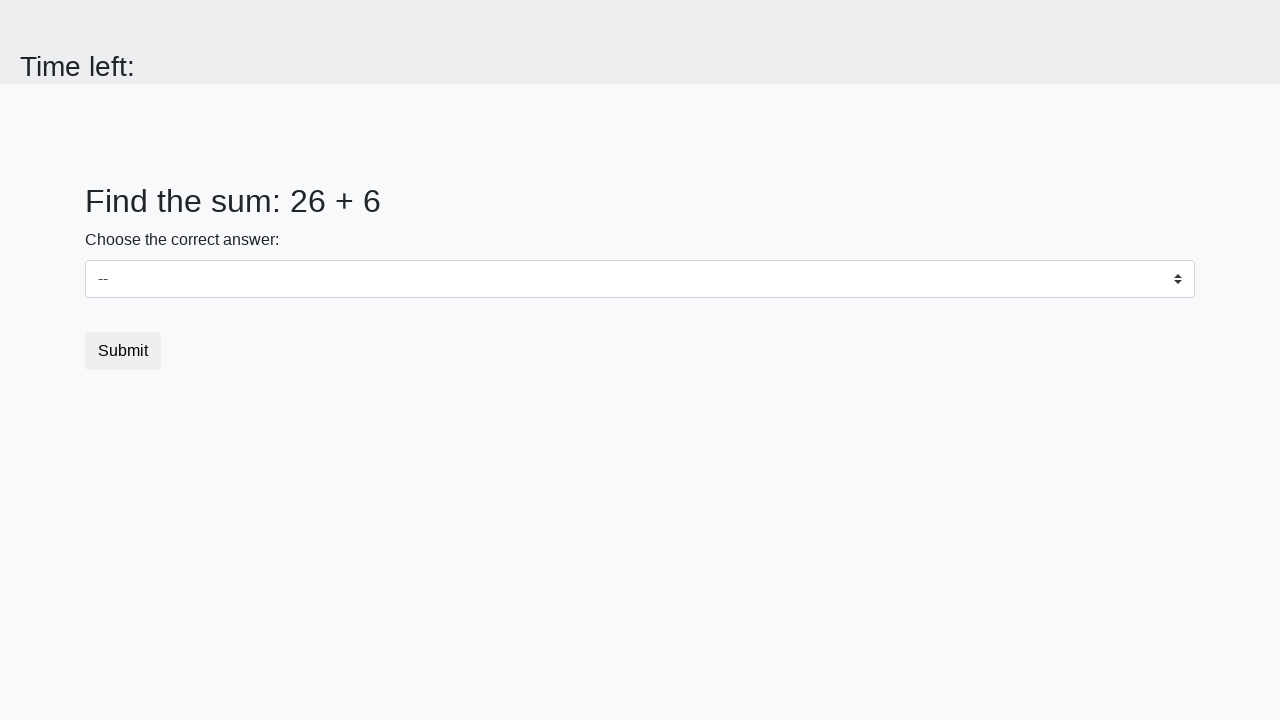

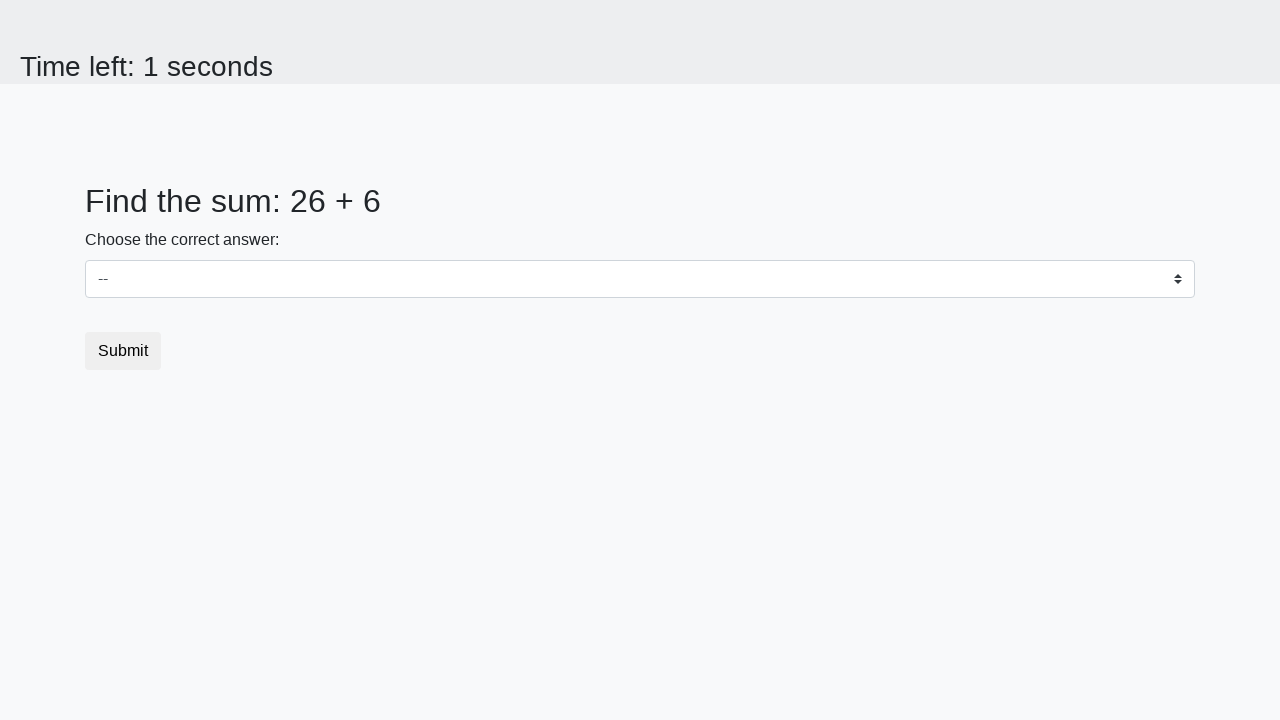